Tests window handle updates when clicking link that opens new window

Starting URL: https://guinea-pig.webdriver.io/

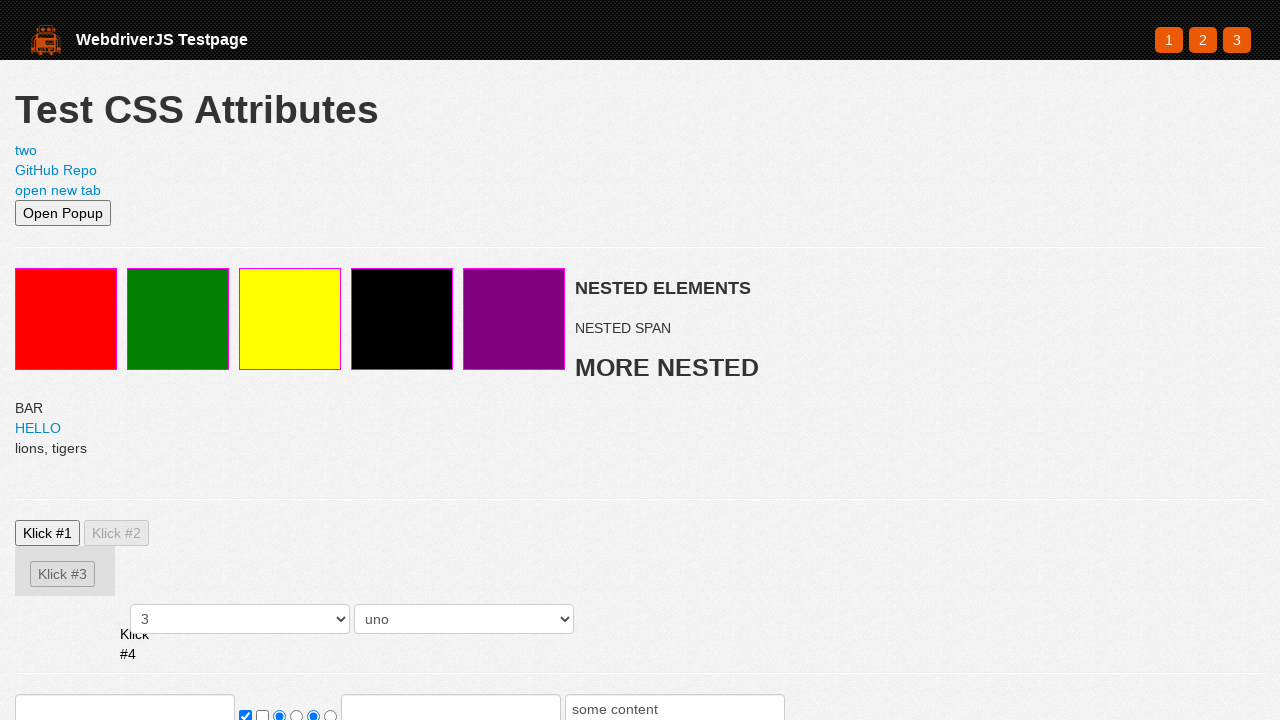

Clicked link to open new window at (58, 190) on #newWindow
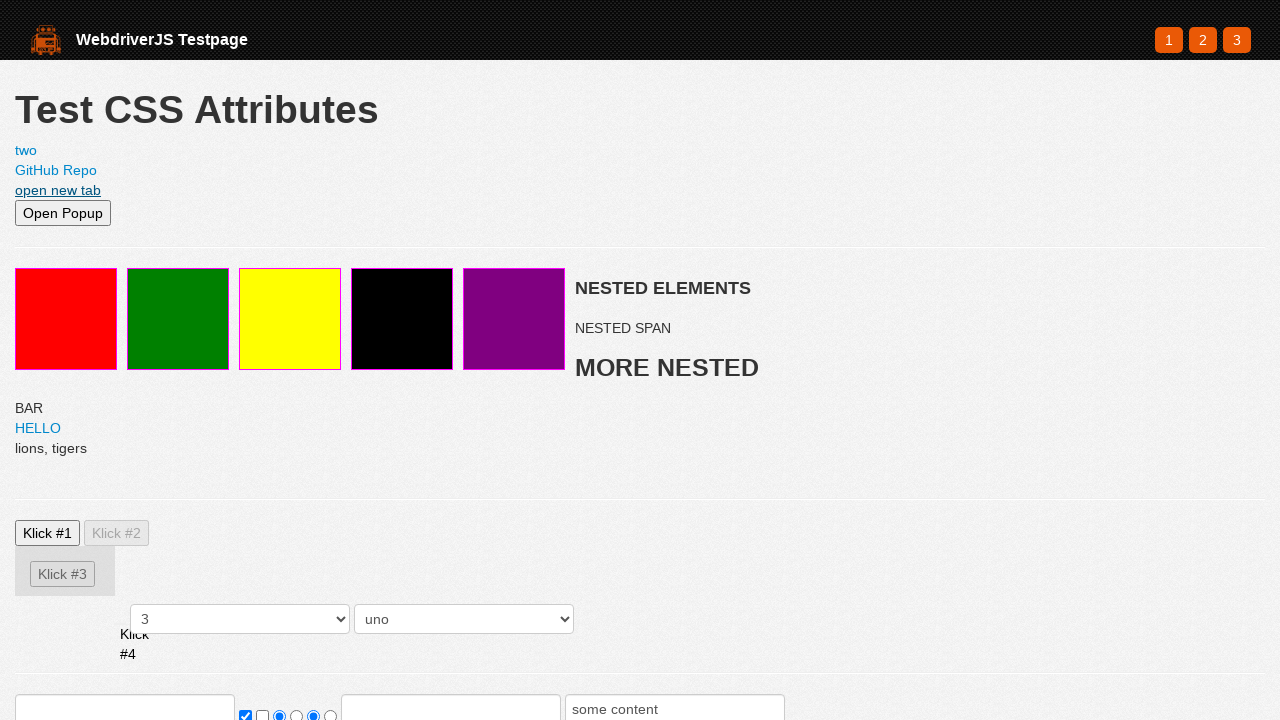

New window/page obtained from context
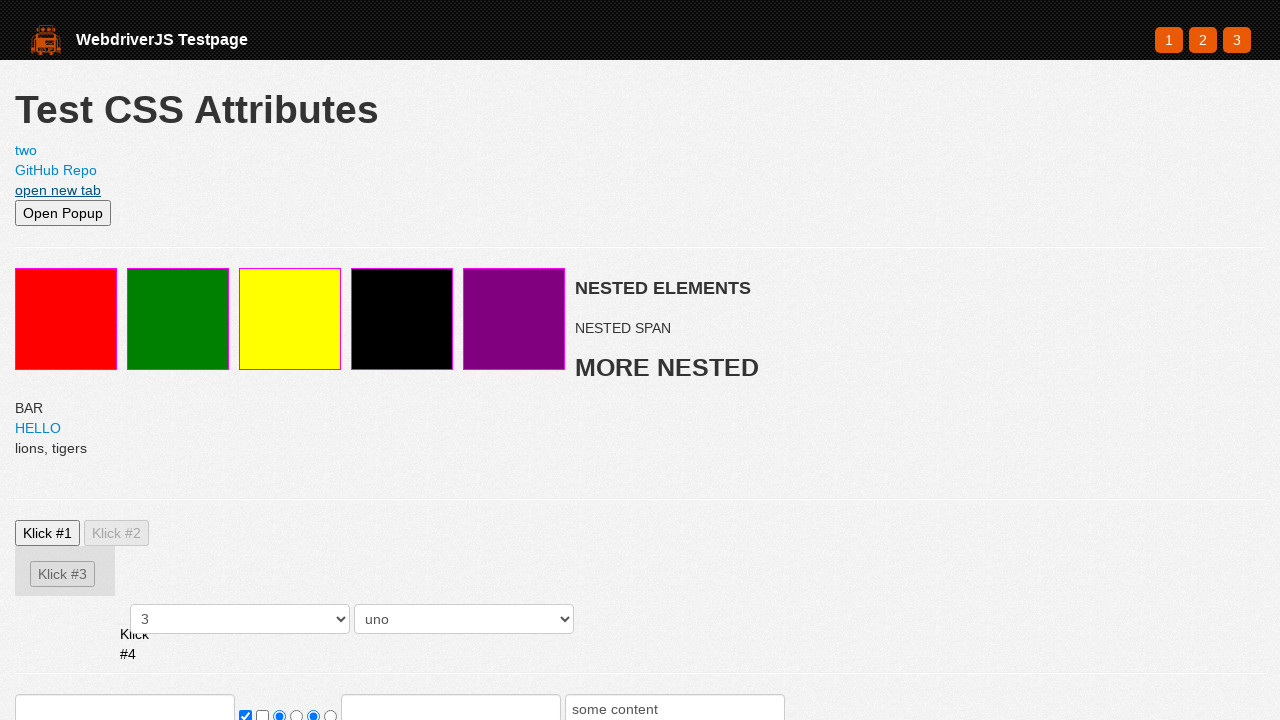

New page finished loading
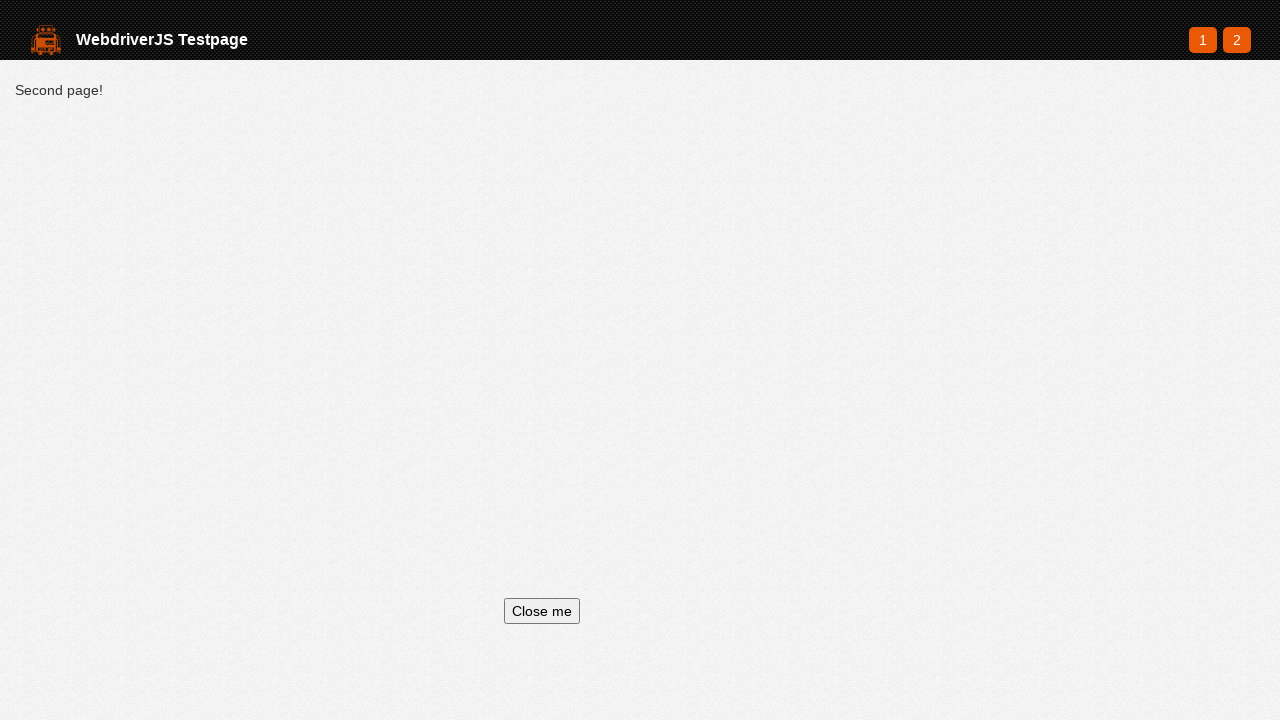

Verified 'Second page!' content is present on new window
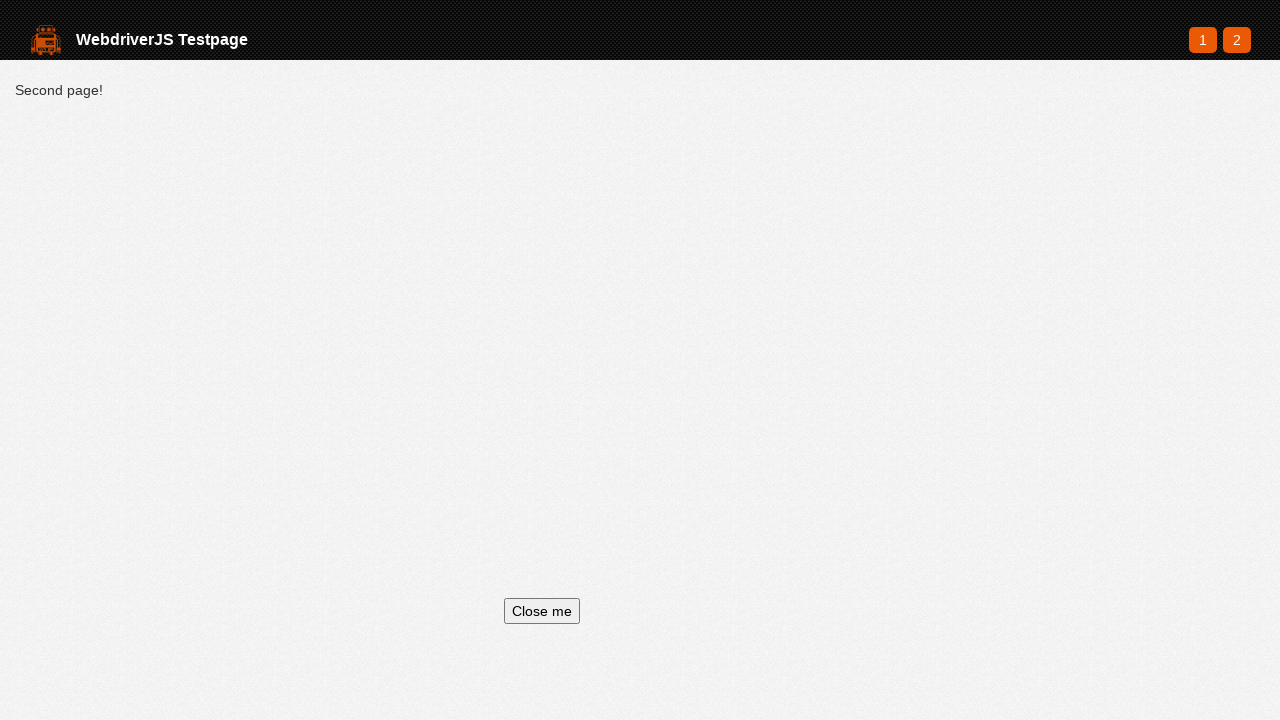

Closed new window/page
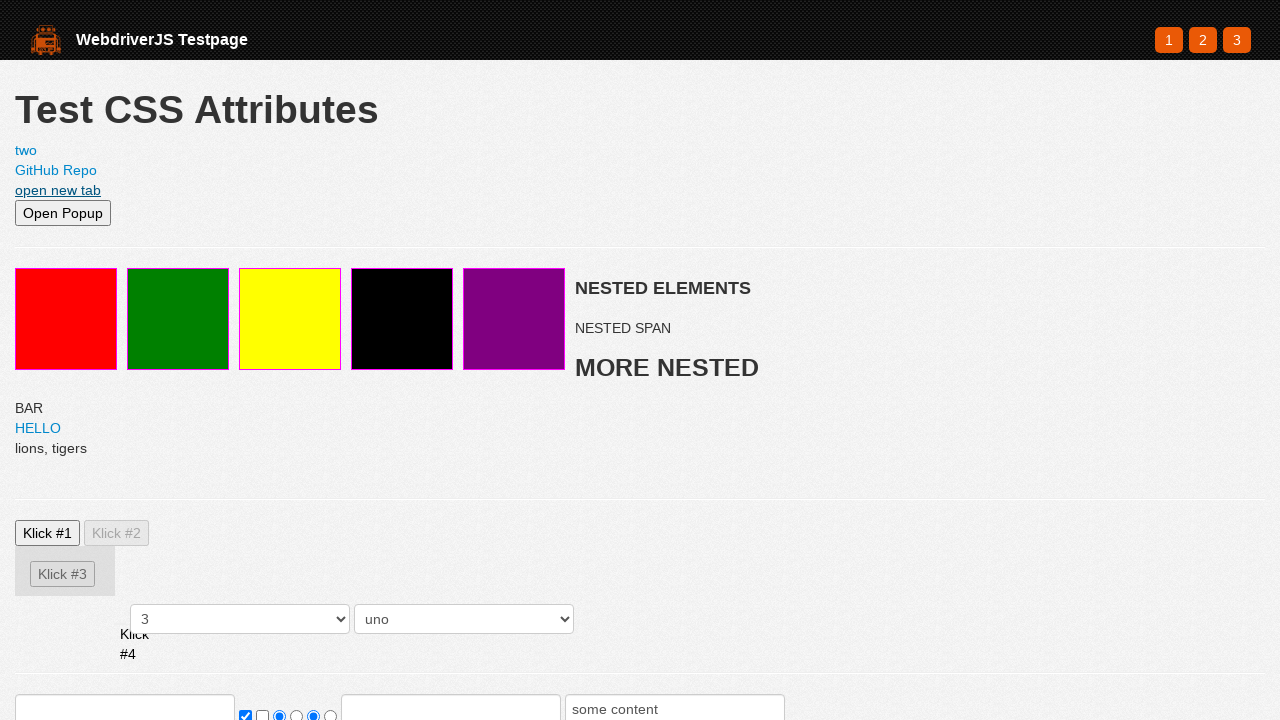

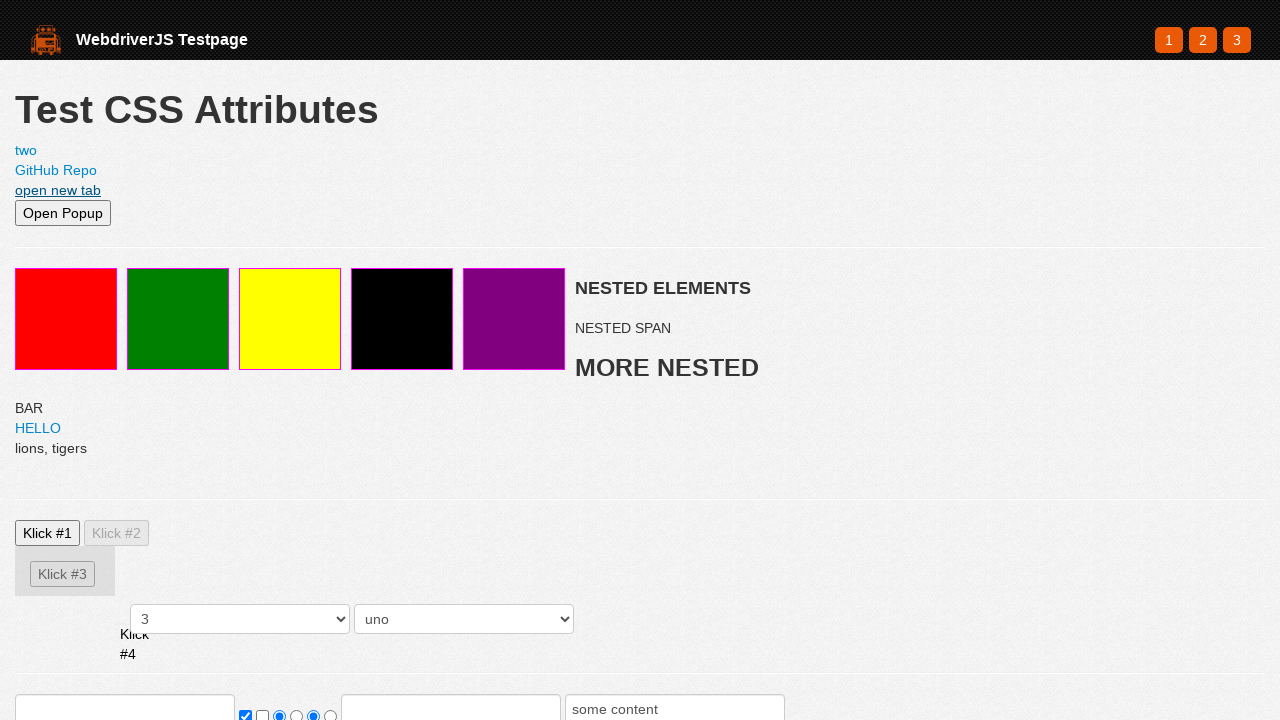